Tests drag and drop functionality by switching to an iframe, dragging an element onto a droppable target, and verifying the text changes from "Drop here" to "Dropped!".

Starting URL: https://jqueryui.com/droppable/

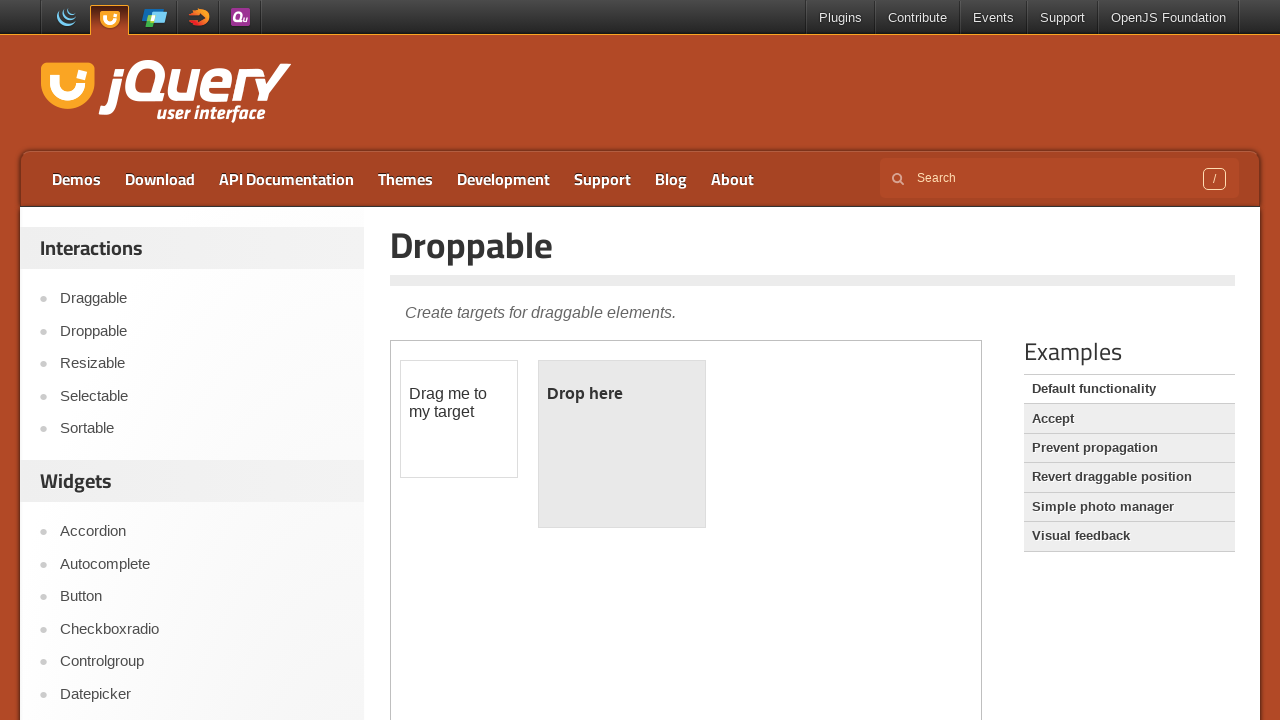

Located iframe containing drag and drop demo
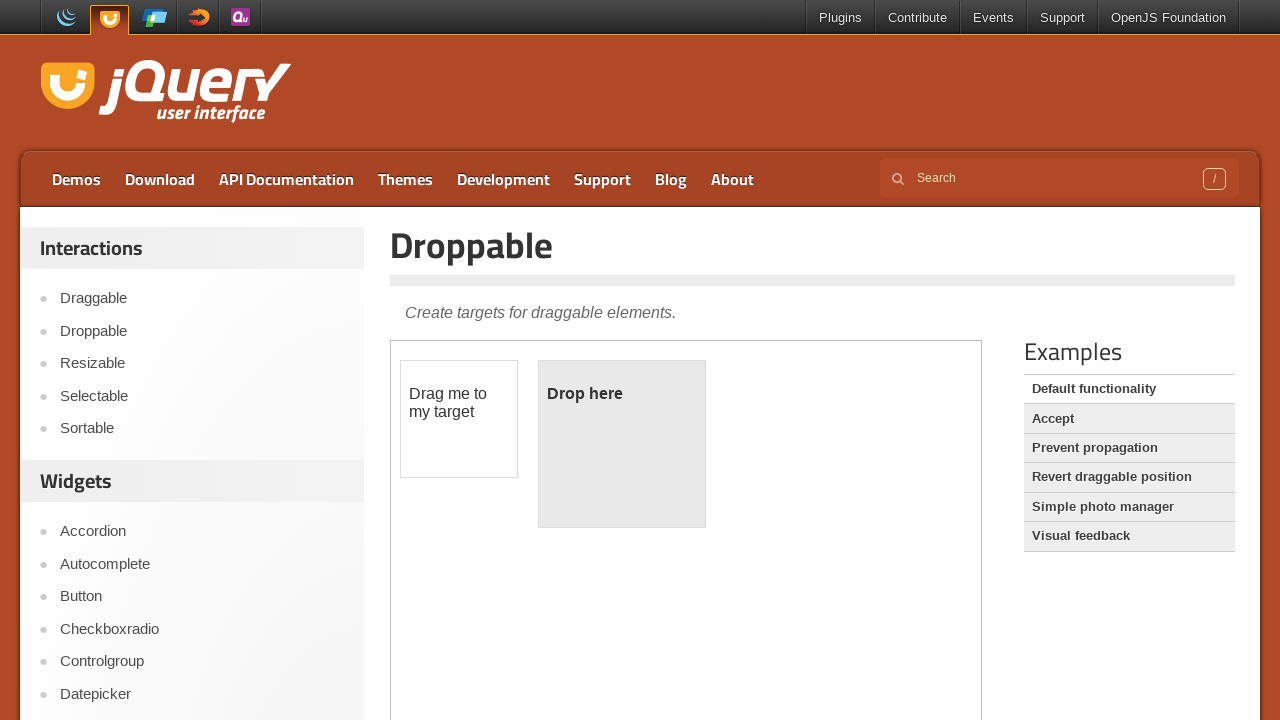

Located droppable target text element
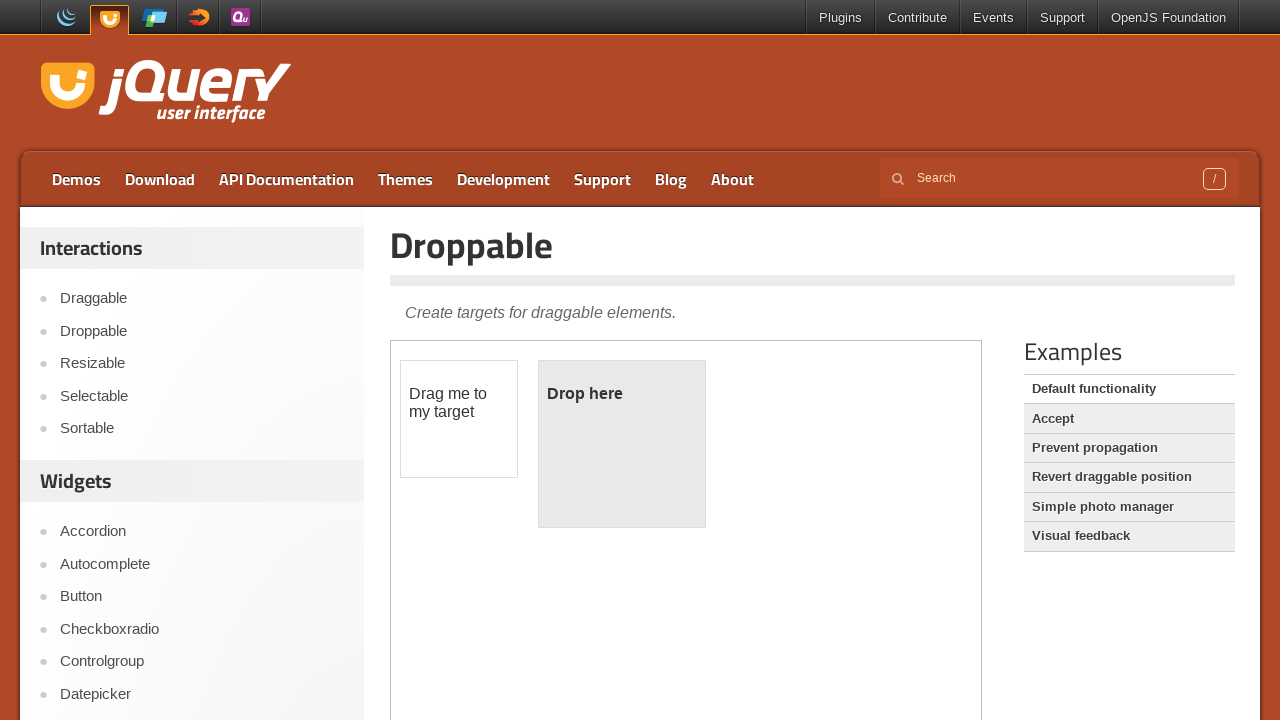

Verified initial drop text is 'Drop here'
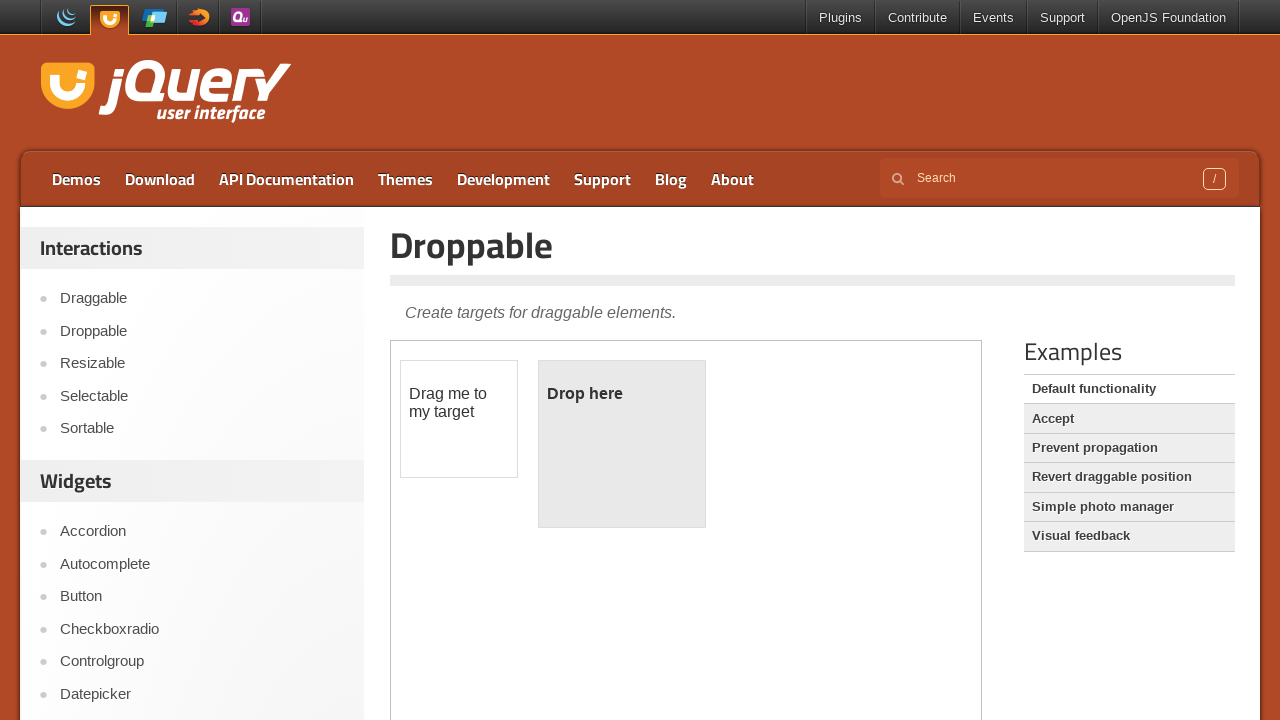

Located draggable element
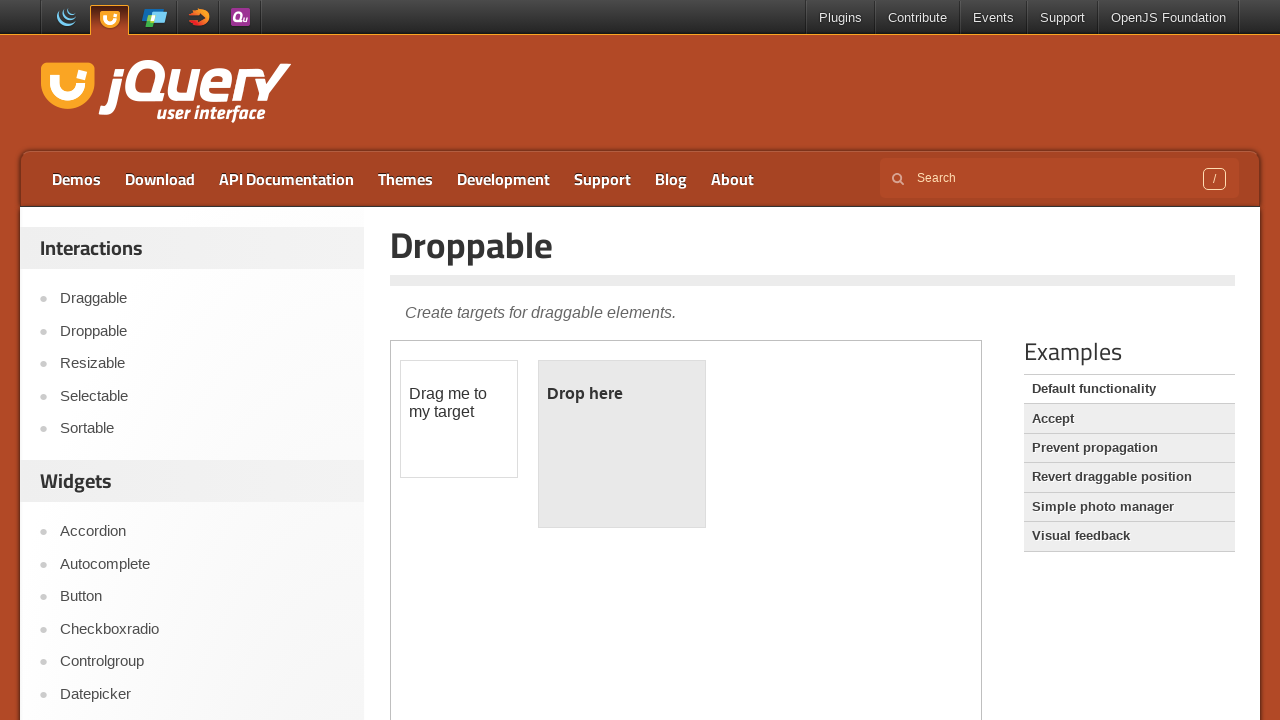

Located droppable target element
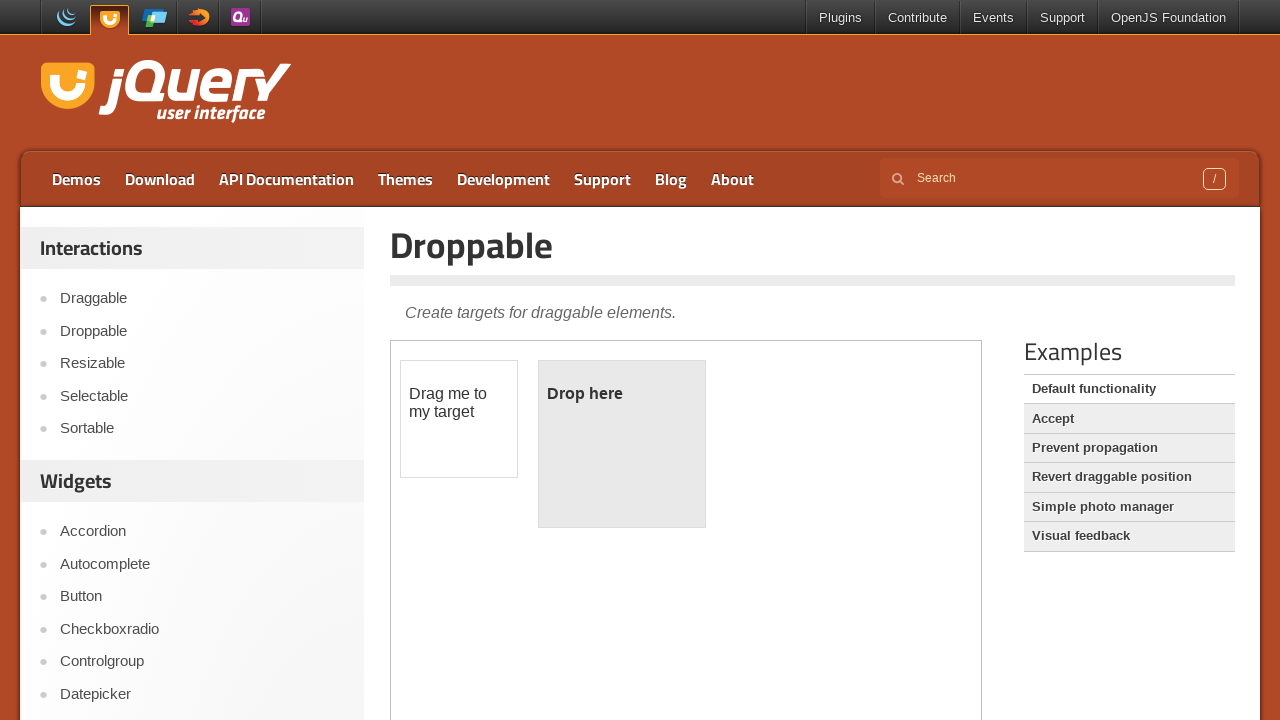

Dragged element onto droppable target at (622, 444)
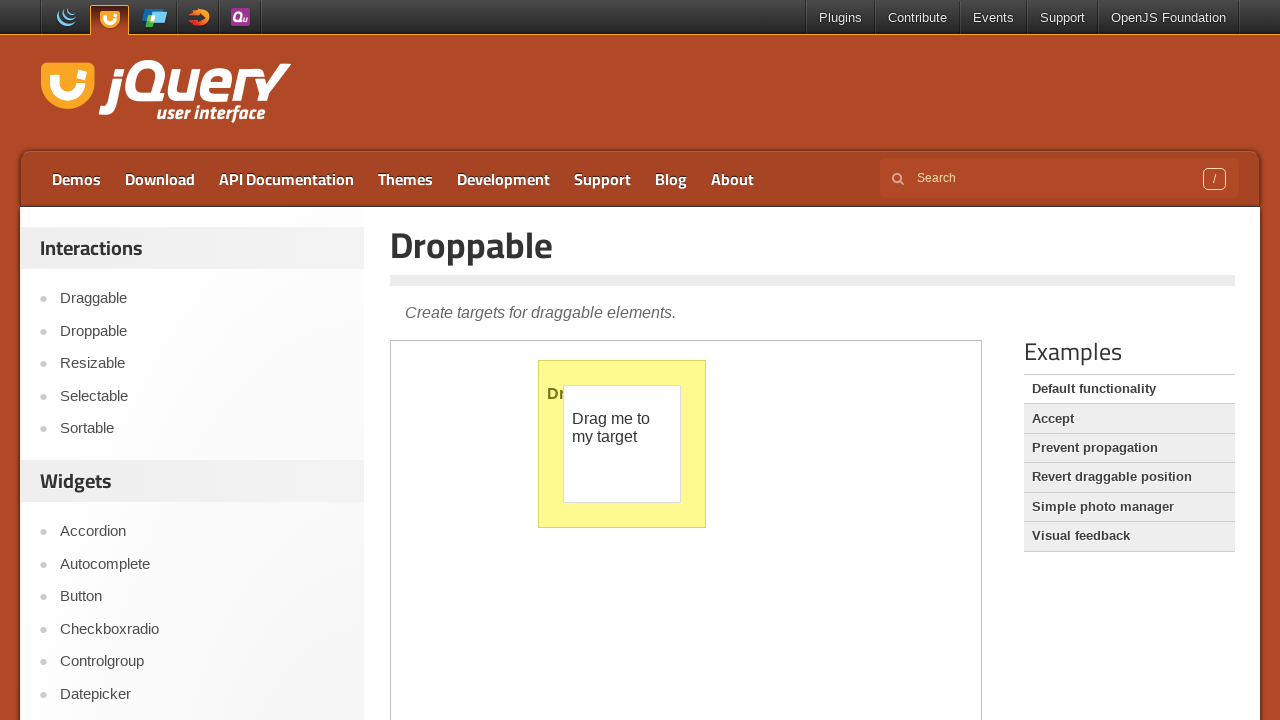

Located droppable target text element after drag
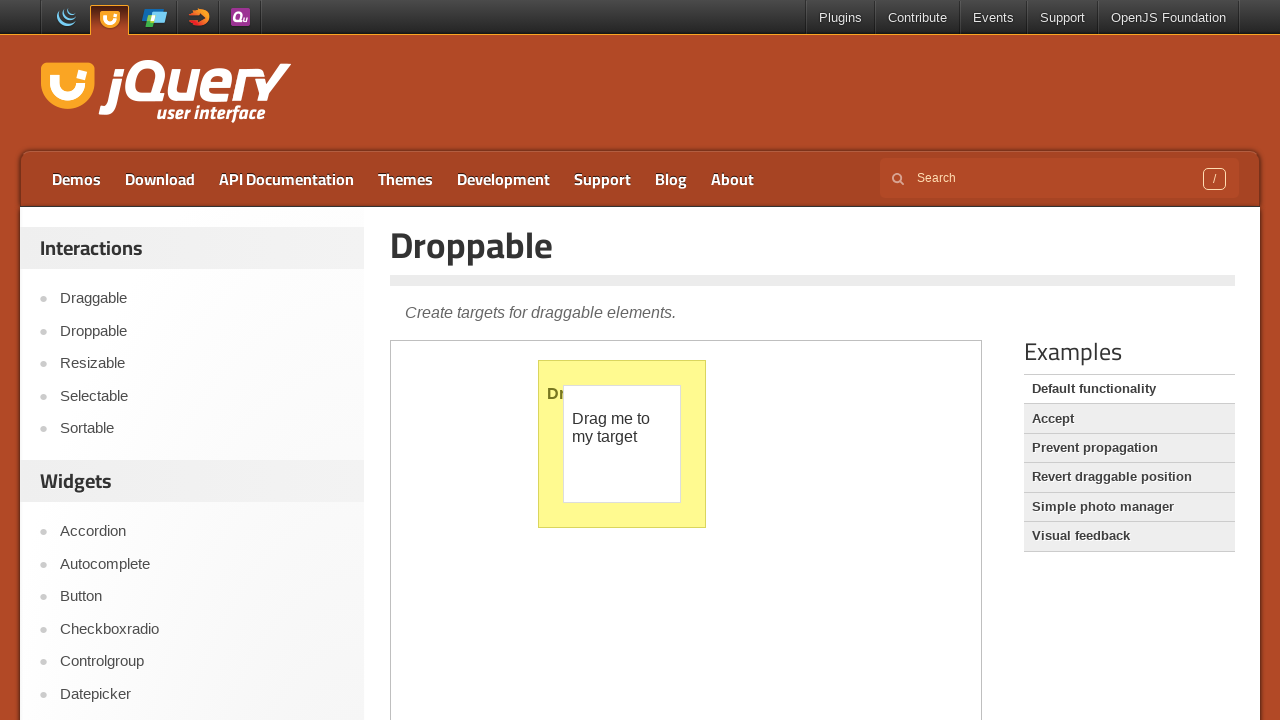

Verified drop text changed to 'Dropped!' confirming successful drag and drop
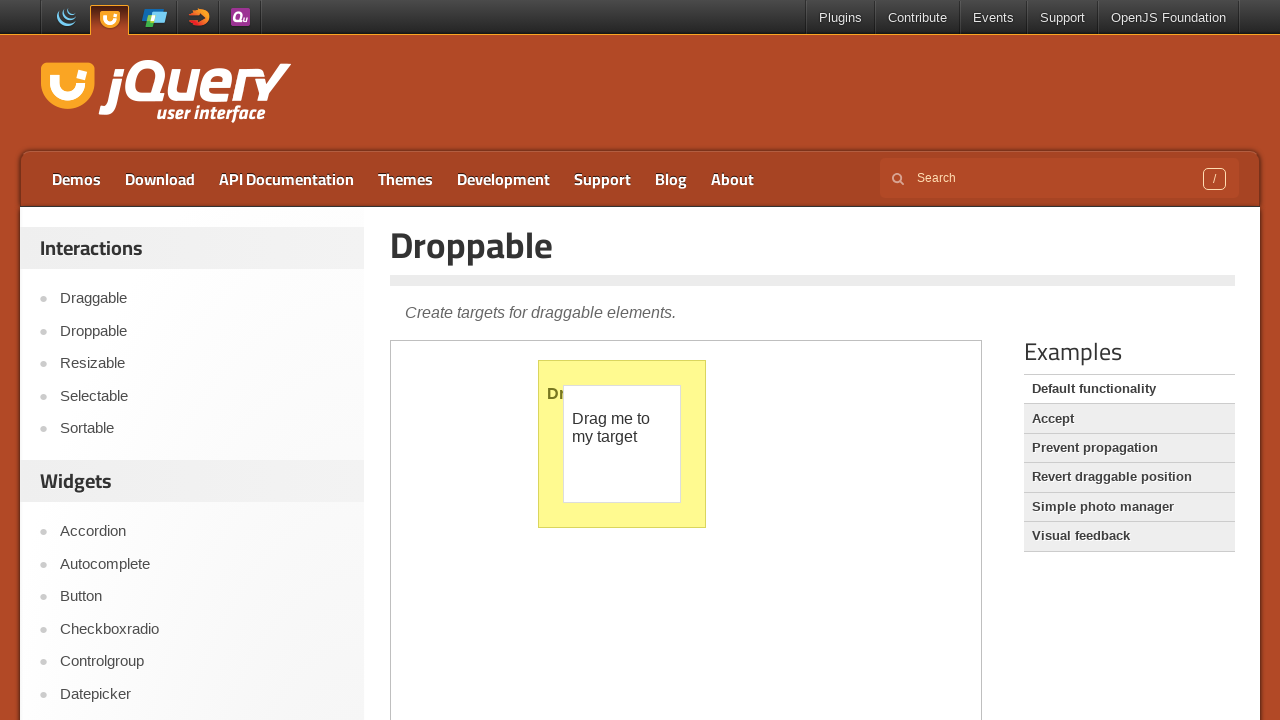

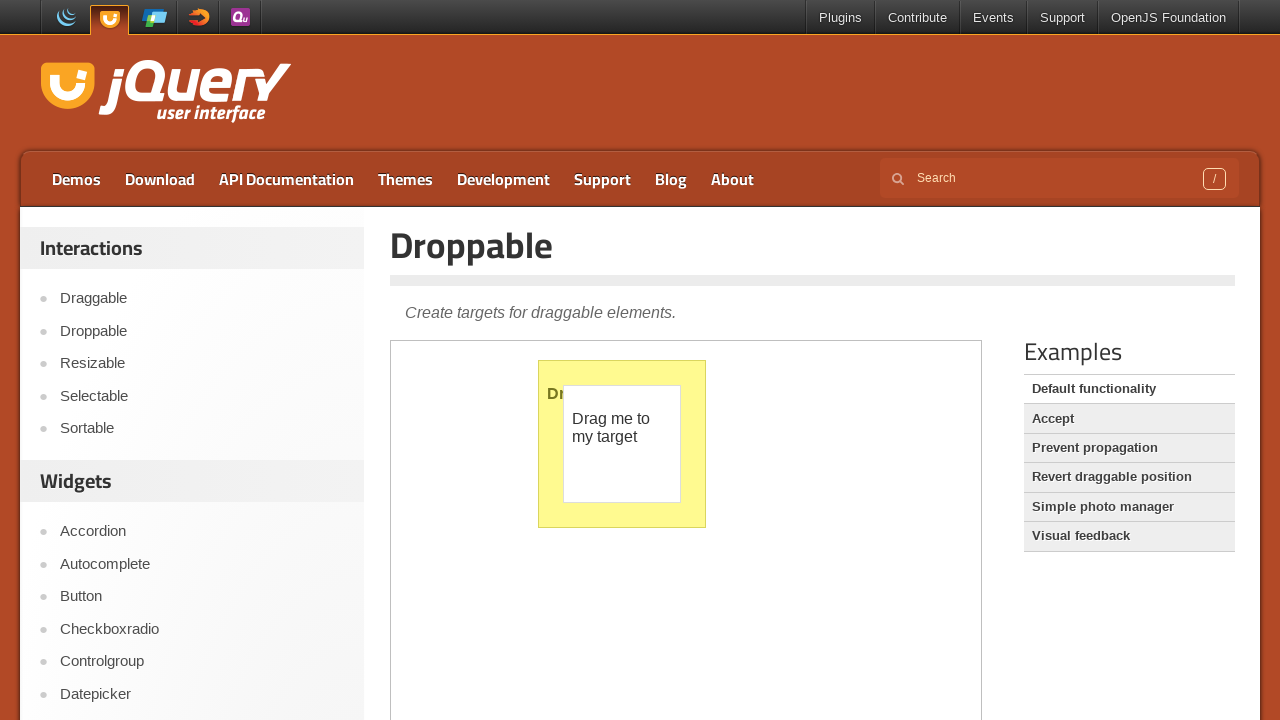